Tests adding multiple todo items to the list and verifies they appear correctly

Starting URL: https://demo.playwright.dev/todomvc

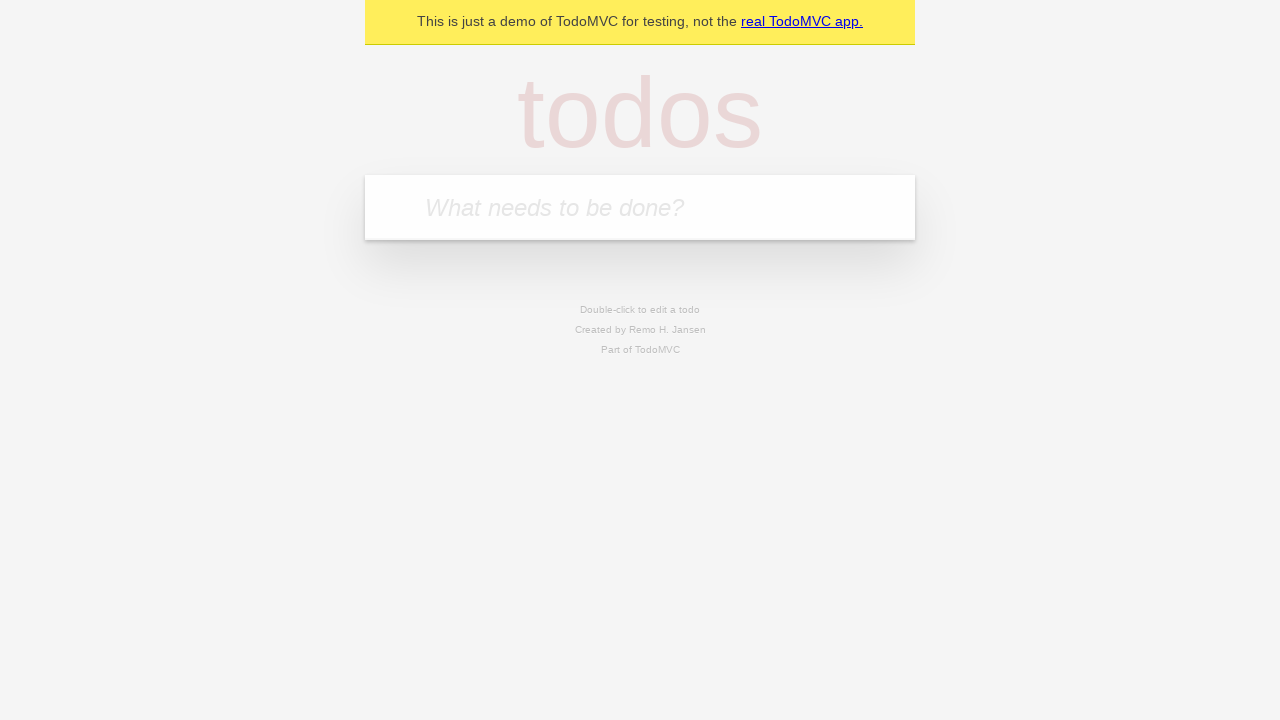

Located the todo input field with placeholder 'What needs to be done?'
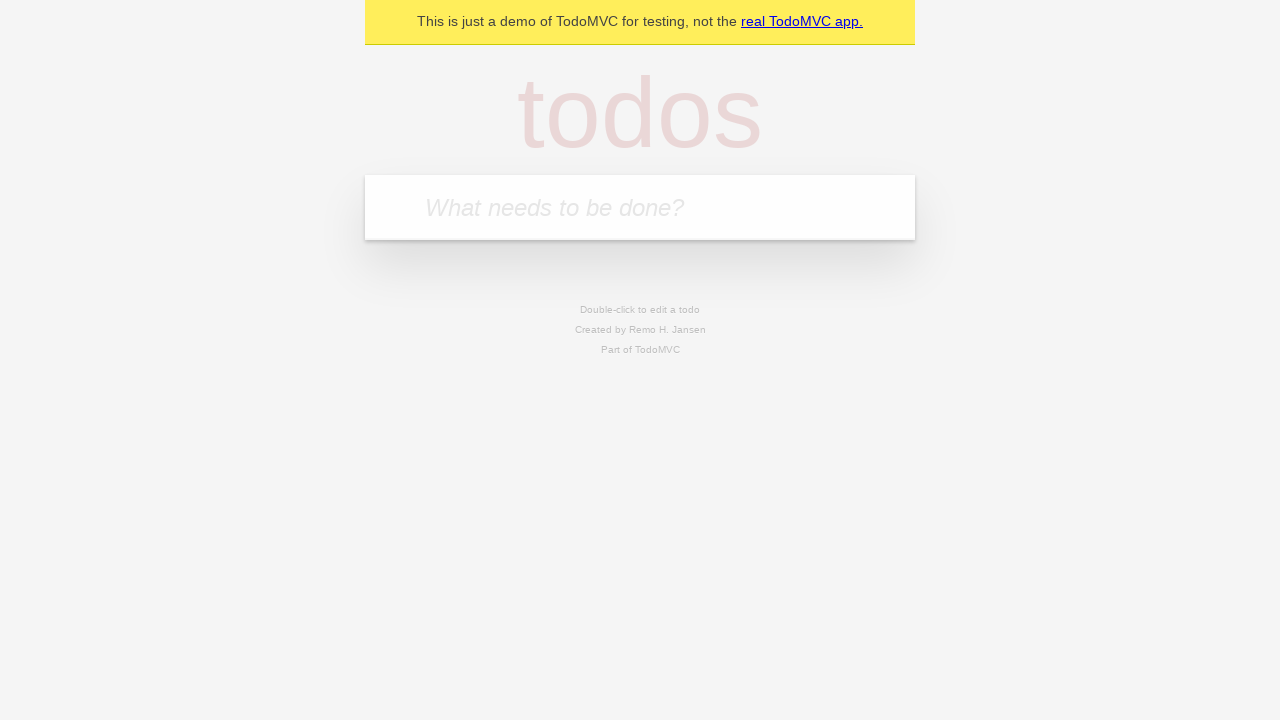

Filled todo input with 'buy some cheese' on internal:attr=[placeholder="What needs to be done?"i]
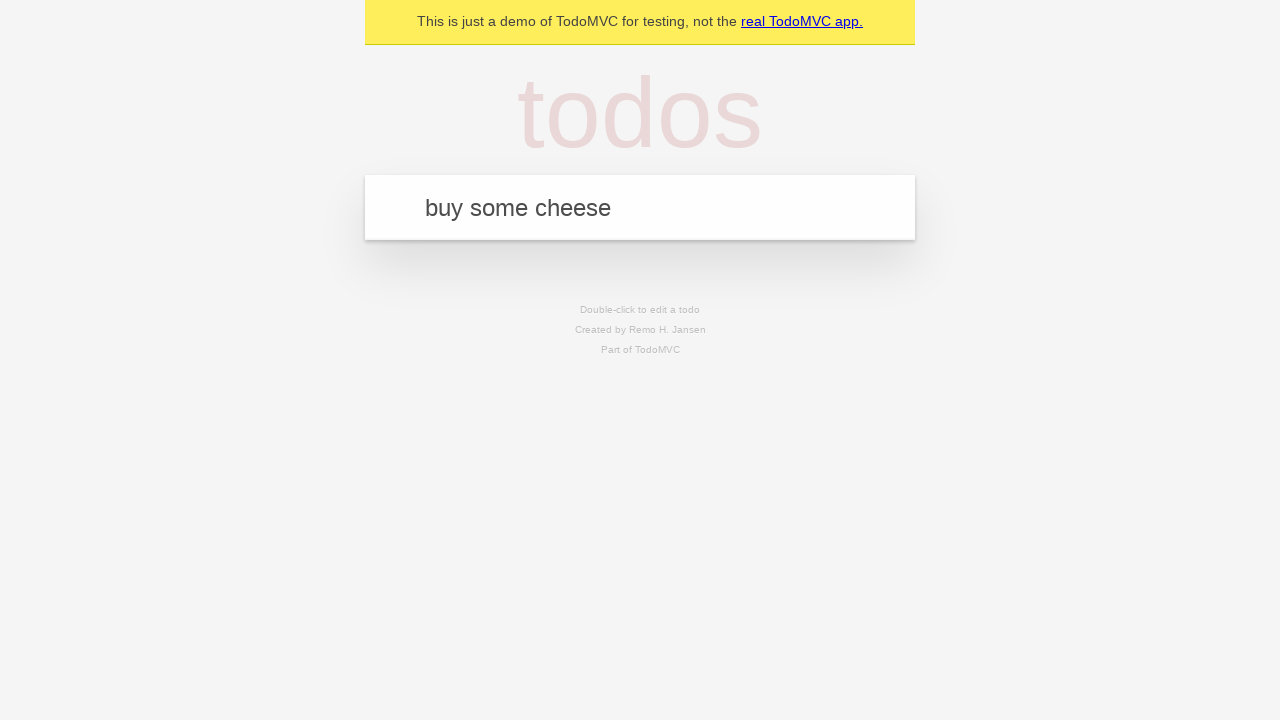

Pressed Enter to create first todo item on internal:attr=[placeholder="What needs to be done?"i]
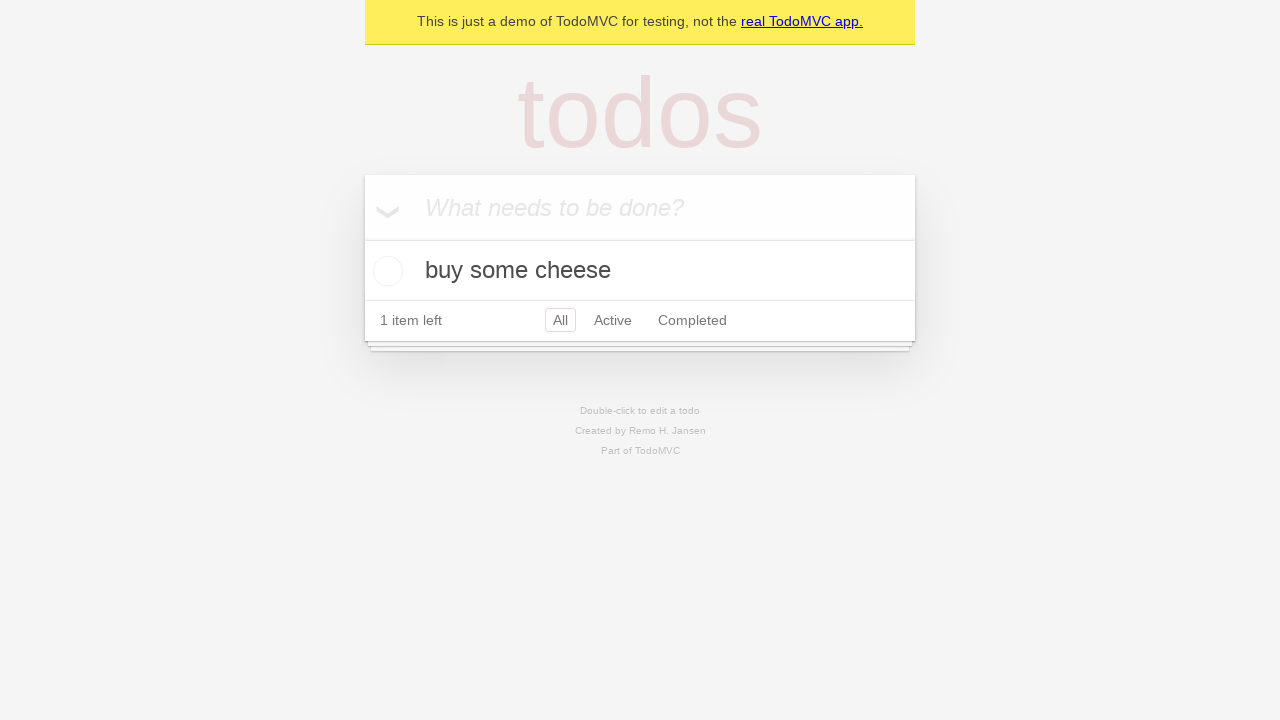

Verified first todo item appeared in the list
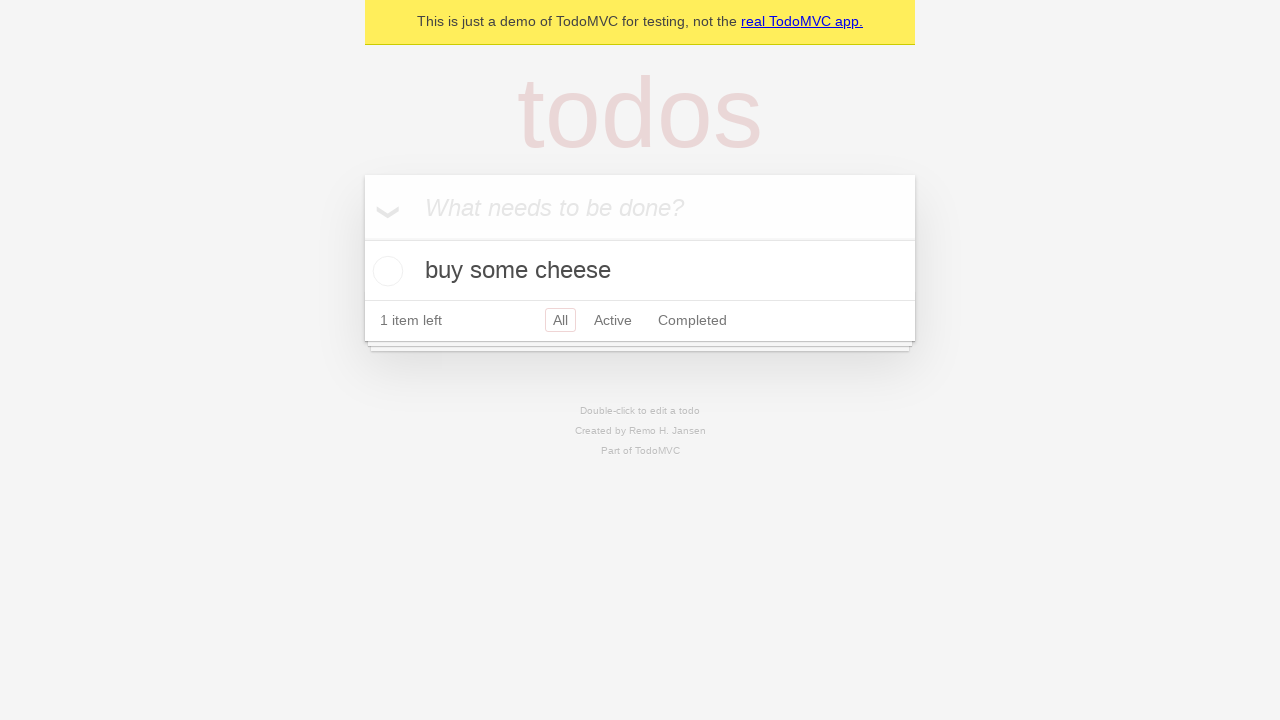

Filled todo input with 'feed the cat' on internal:attr=[placeholder="What needs to be done?"i]
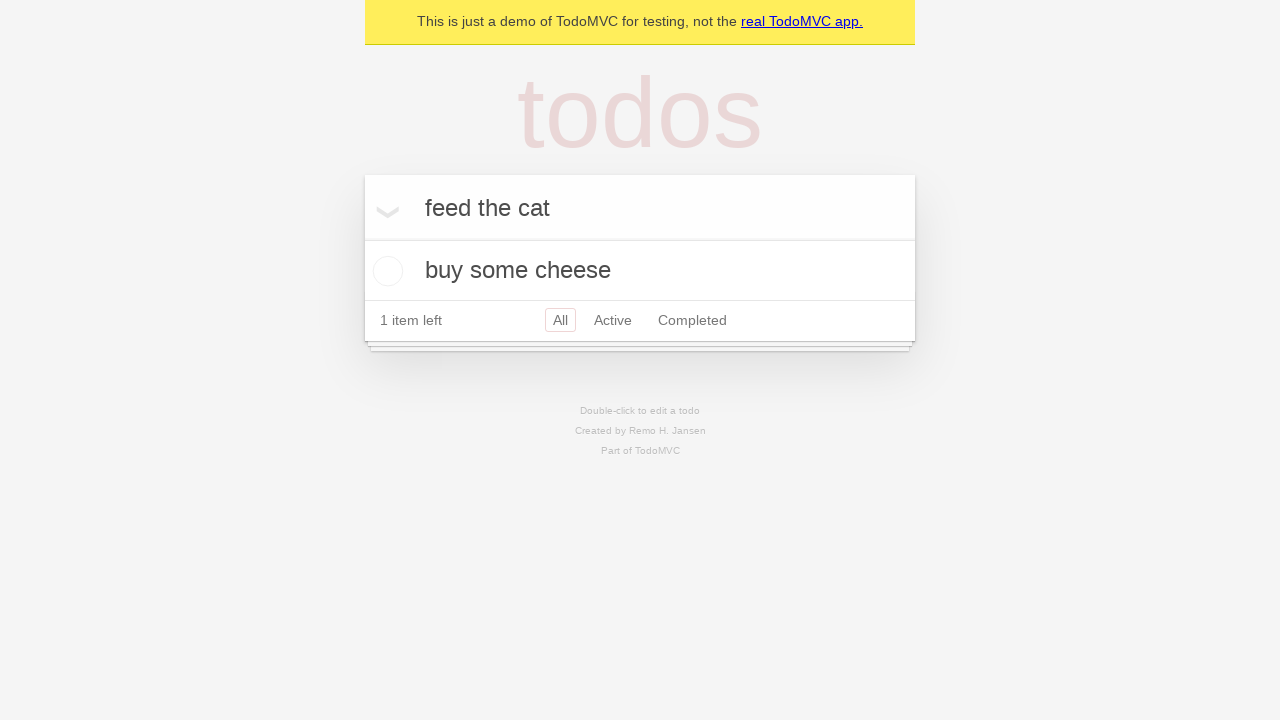

Pressed Enter to create second todo item on internal:attr=[placeholder="What needs to be done?"i]
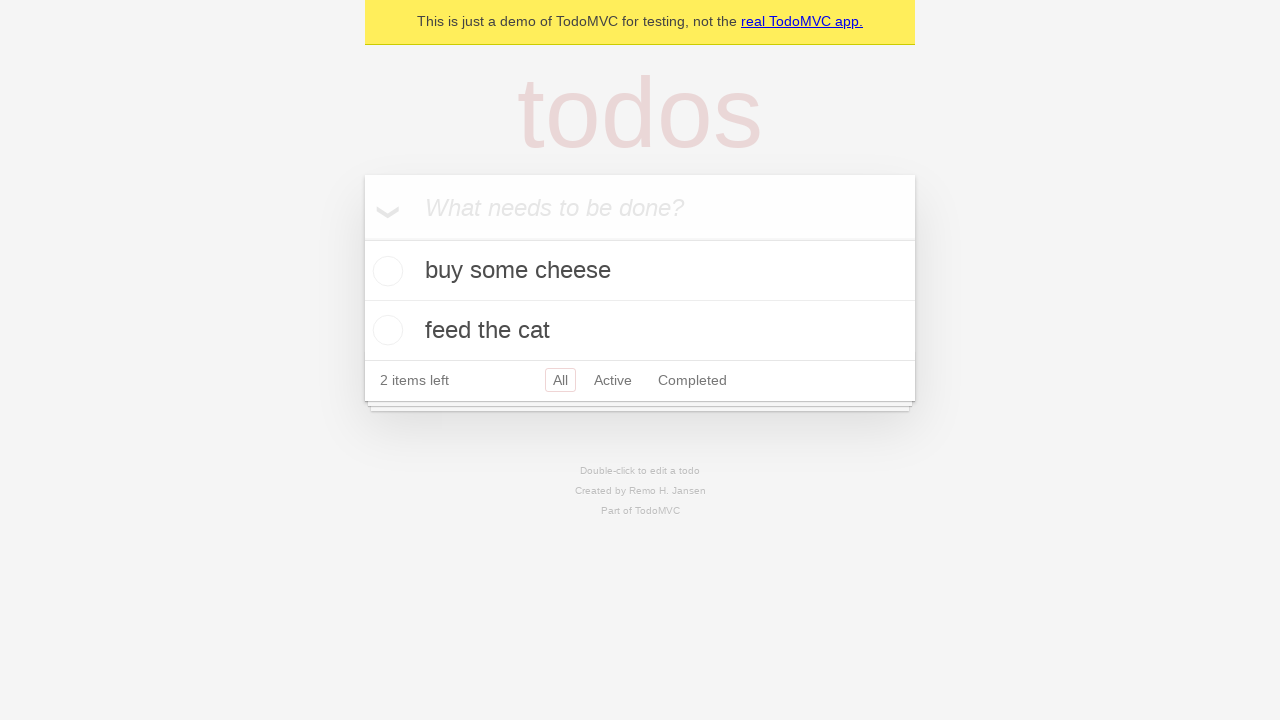

Verified both todo items are displayed in the list
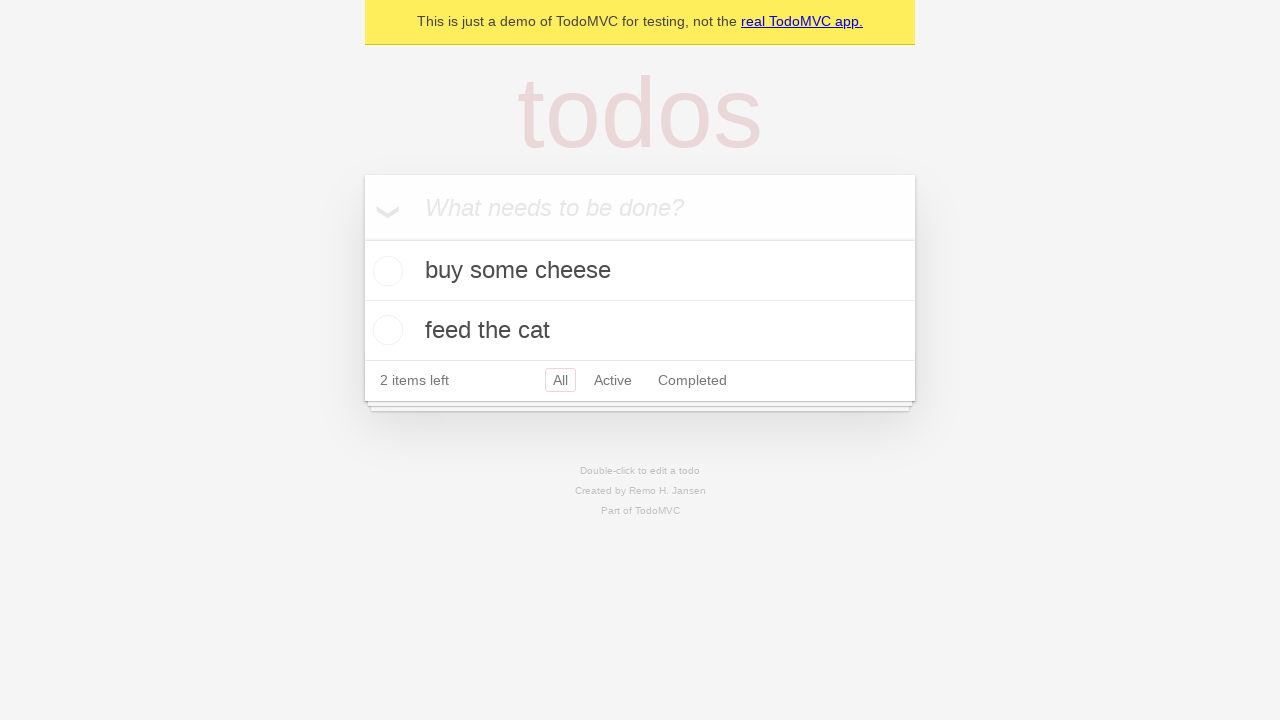

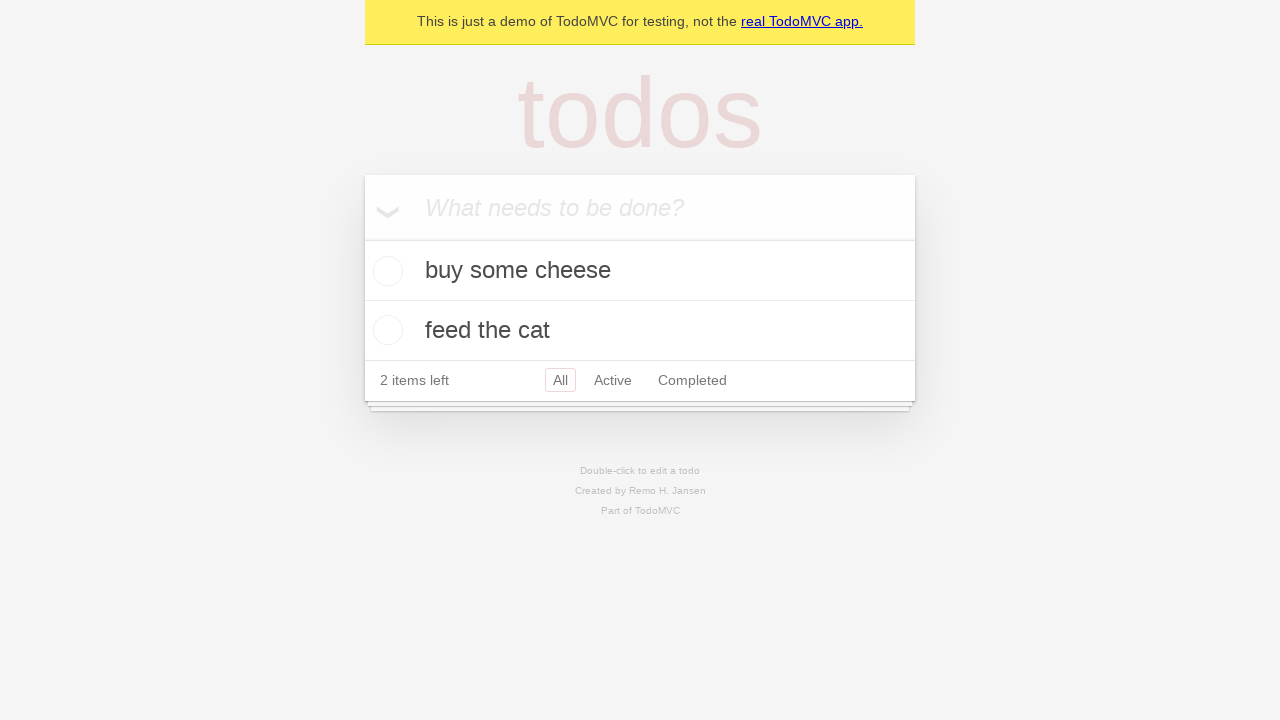